Navigates to a medical procedure page on the SIGTAP system, clicks on automatic access link, and retrieves procedure value information

Starting URL: http://sigtap.datasus.gov.br/tabela-unificada/app/sec/procedimento/exibir/0301010072/11/2024

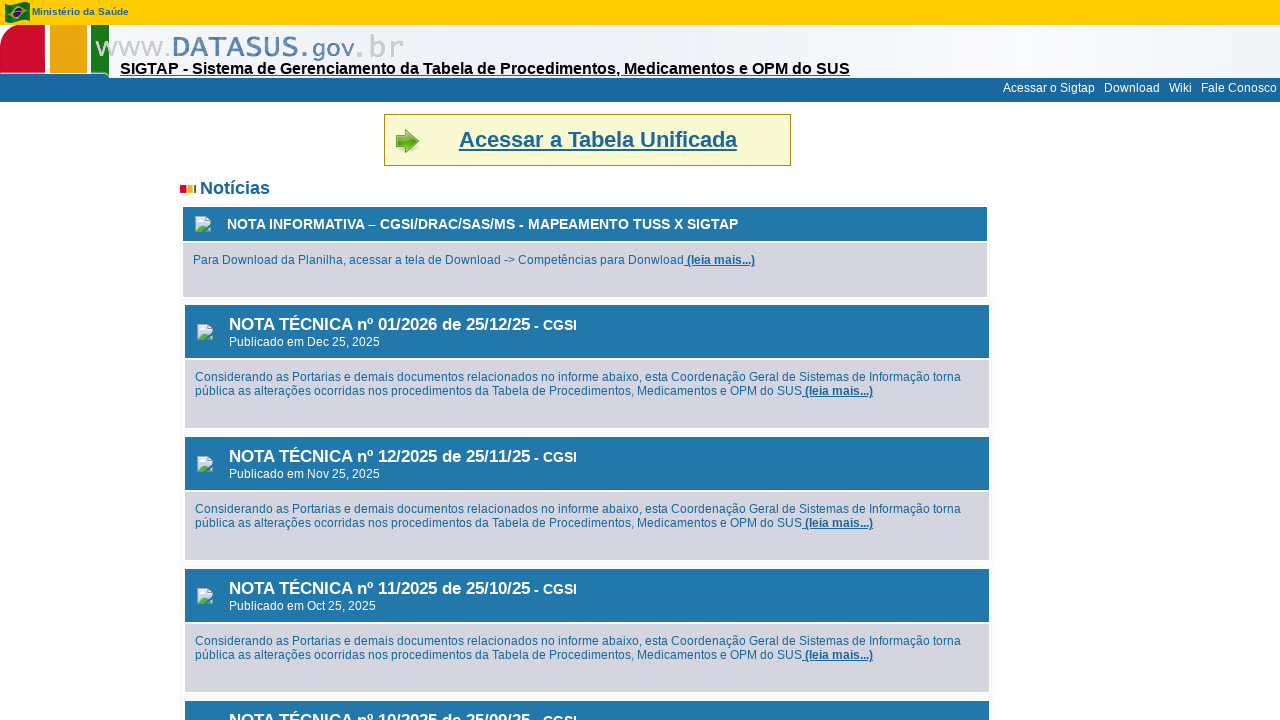

Clicked on automatic access link at (587, 140) on #acessoAutomatico
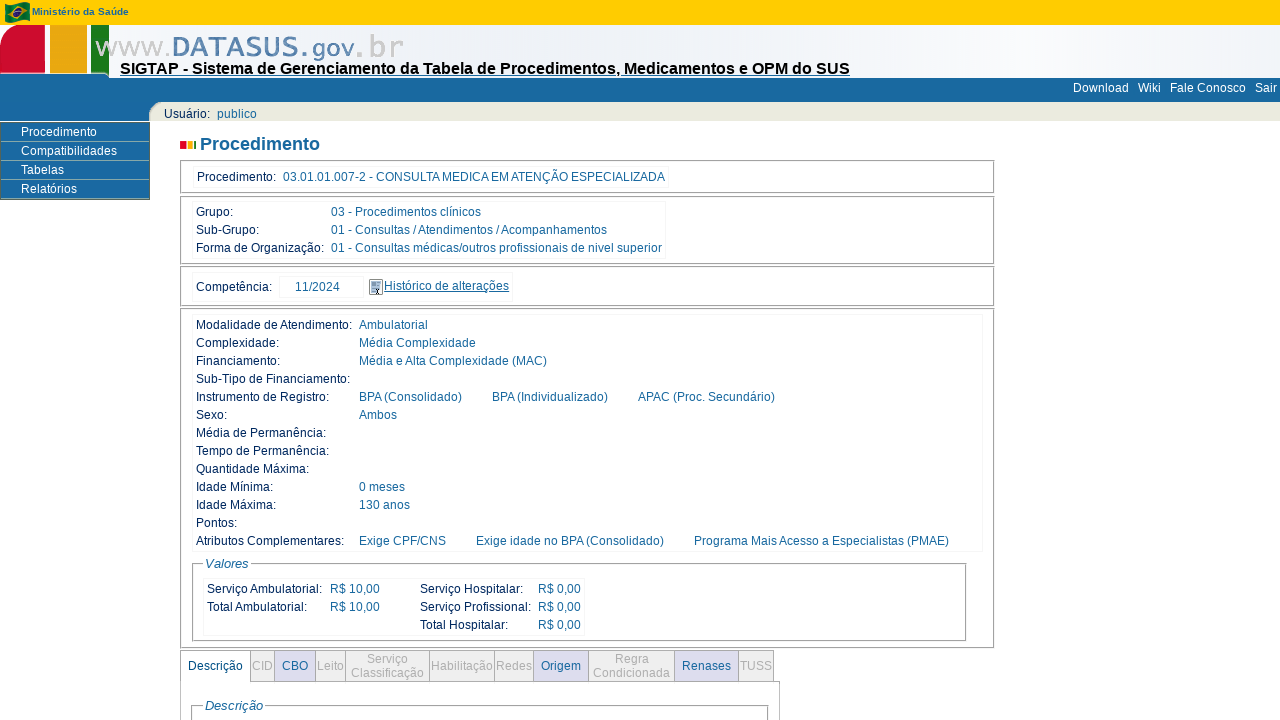

Procedure value field loaded
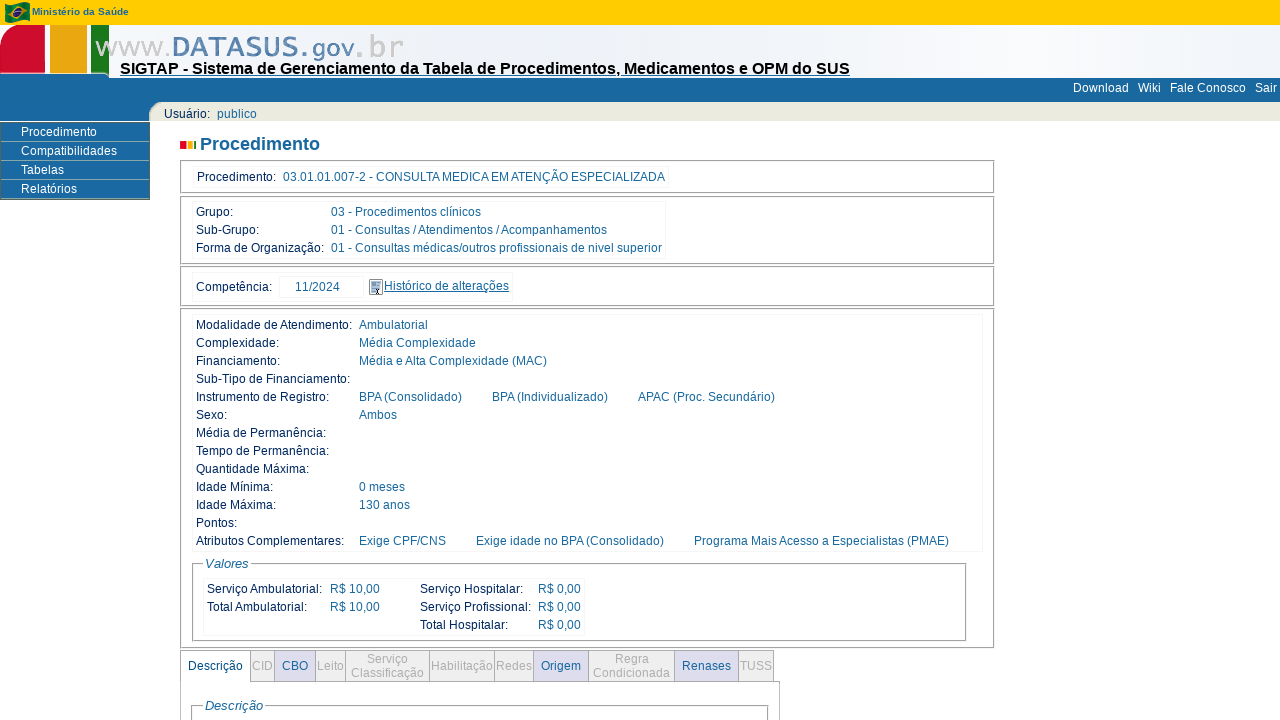

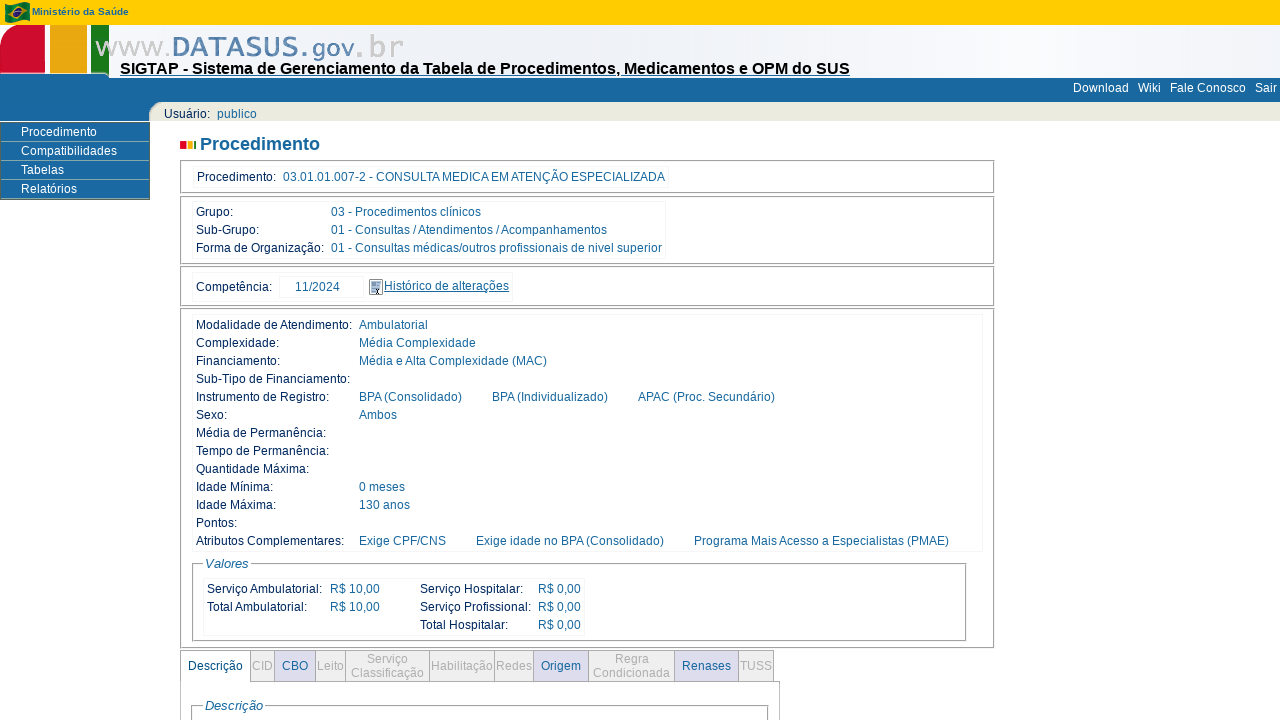